Tests dynamic dropdown functionality on a flight booking practice page by selecting origin station (Pune) and destination station (Mumbai) from cascading dropdown menus.

Starting URL: https://rahulshettyacademy.com/dropdownsPractise/

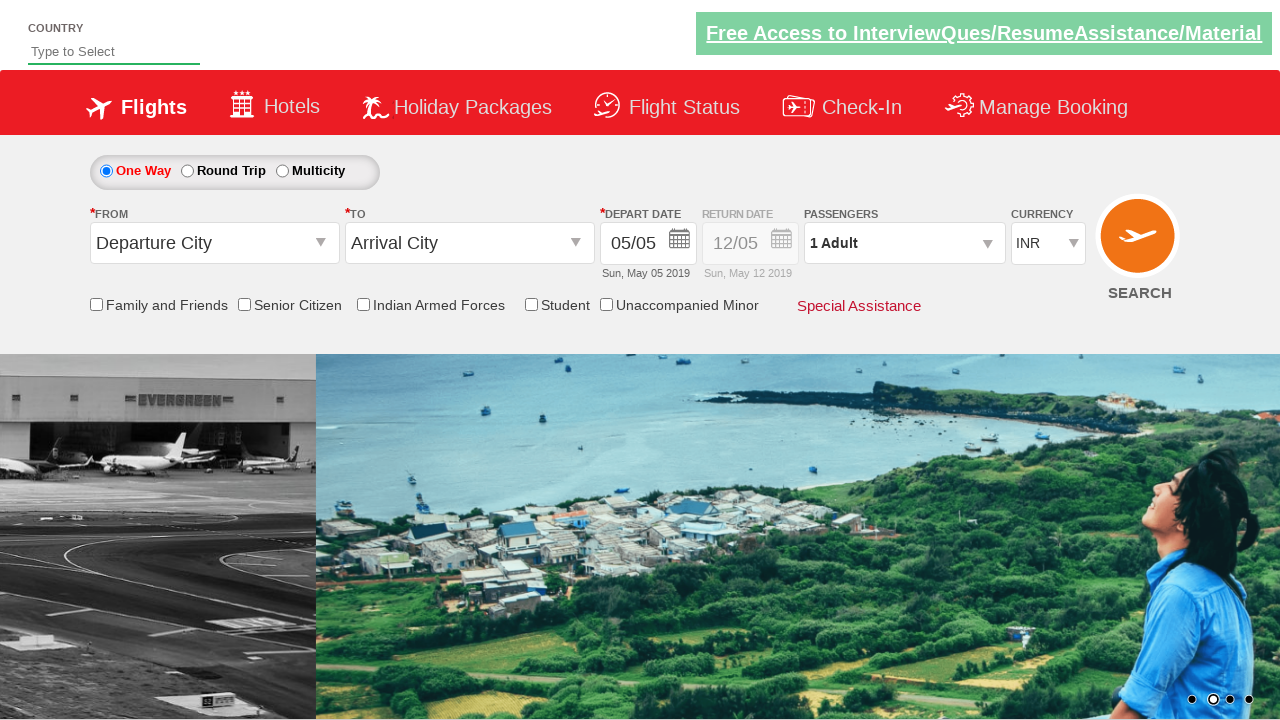

Clicked on origin station dropdown to open it at (214, 243) on #ctl00_mainContent_ddl_originStation1_CTXT
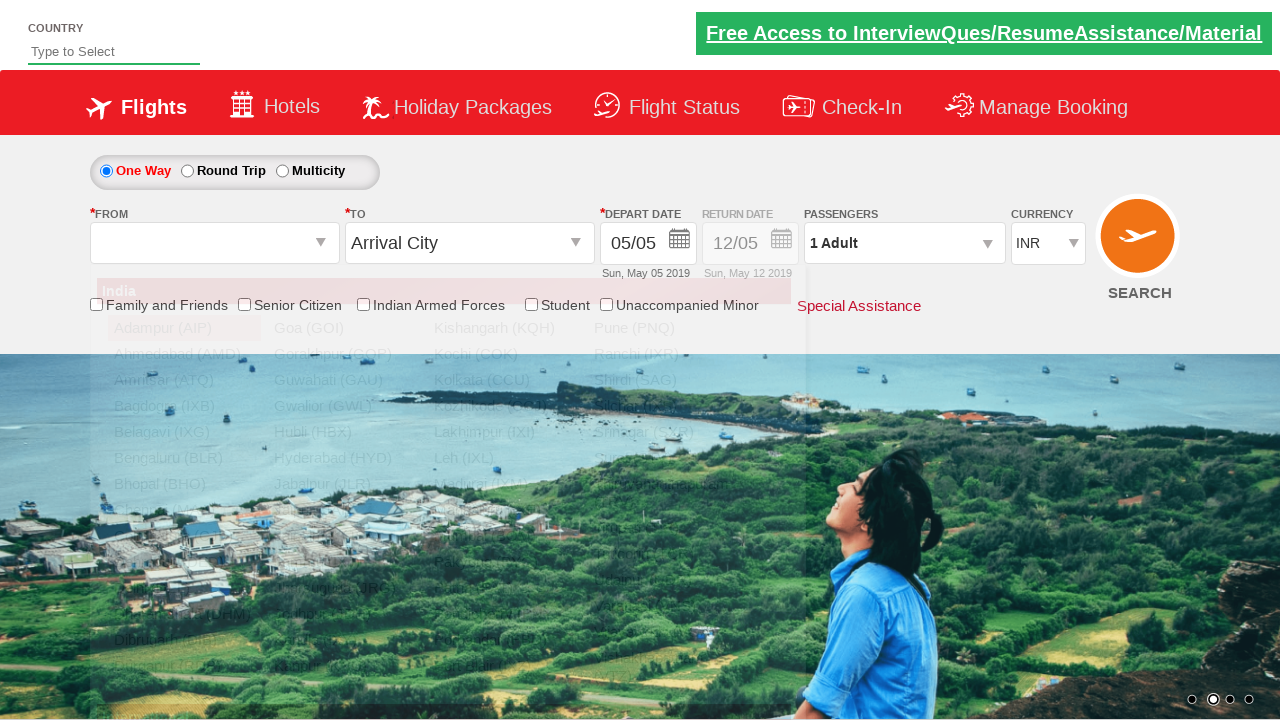

Selected Pune (PNQ) as origin station at (664, 328) on a[value='PNQ']
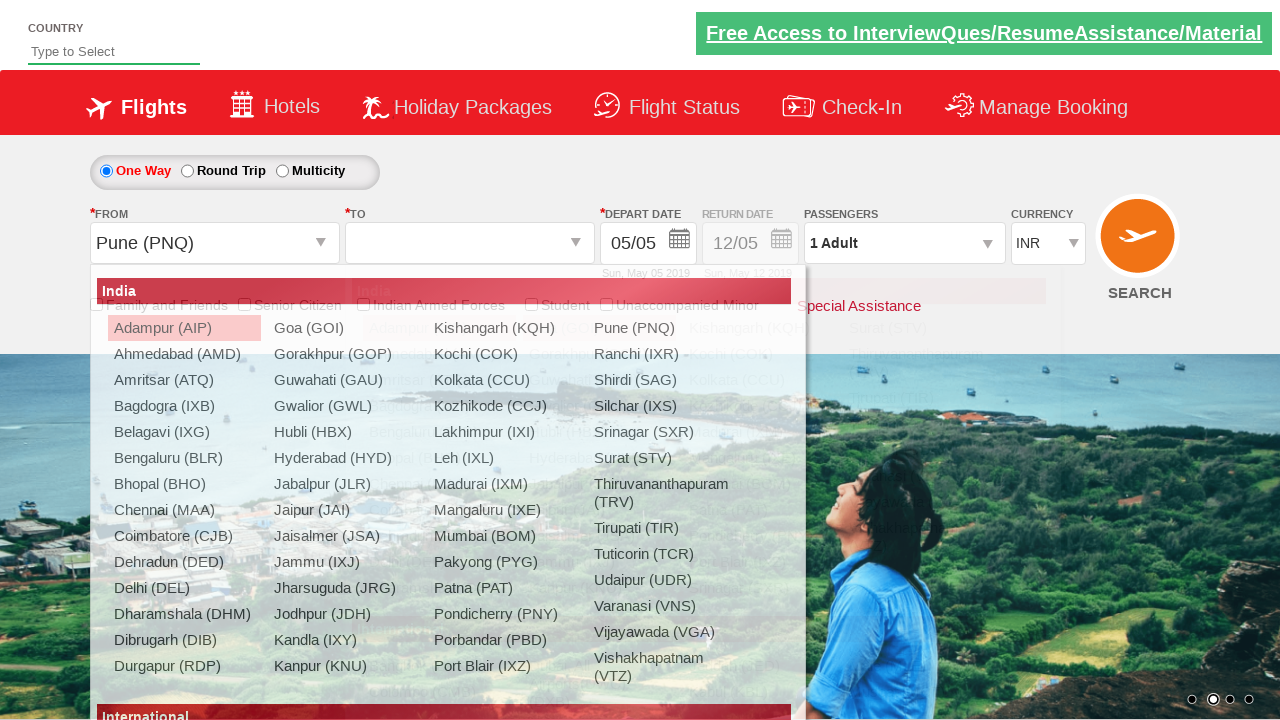

Waited 1 second for destination dropdown to be ready
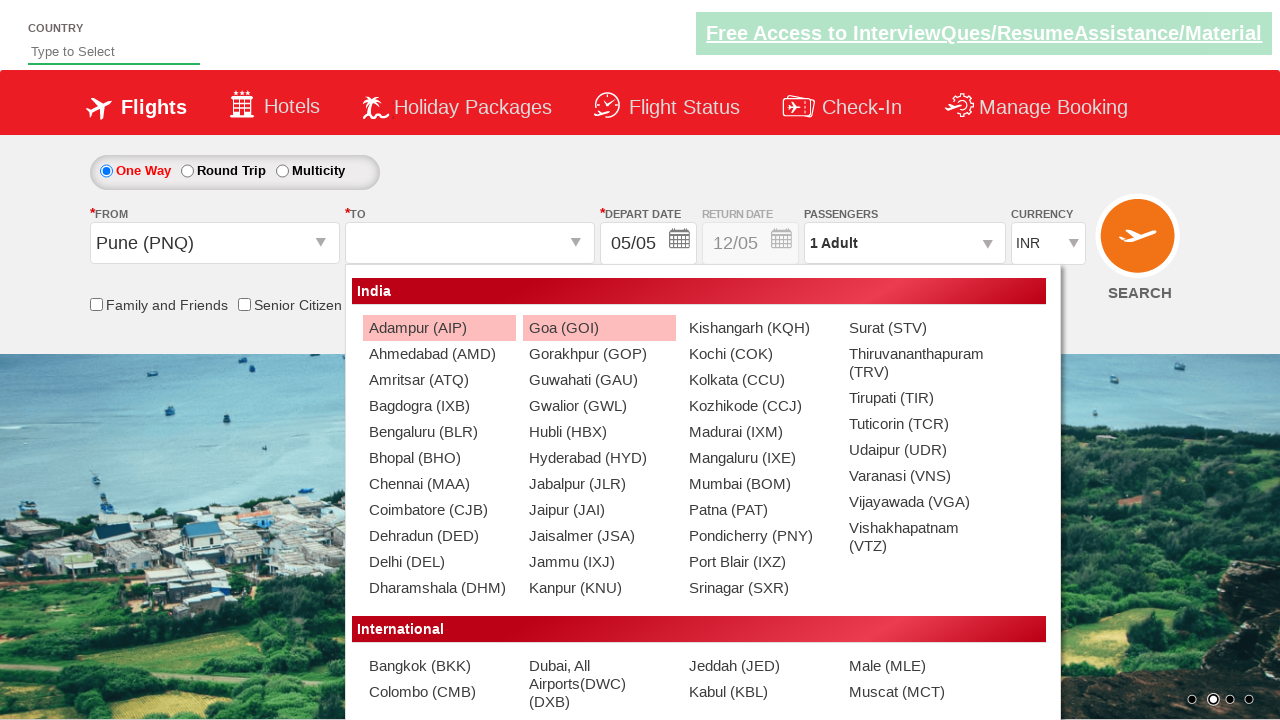

Selected Mumbai (BOM) as destination station at (759, 484) on #ctl00_mainContent_ddl_destinationStation1_CTNR a[value='BOM']
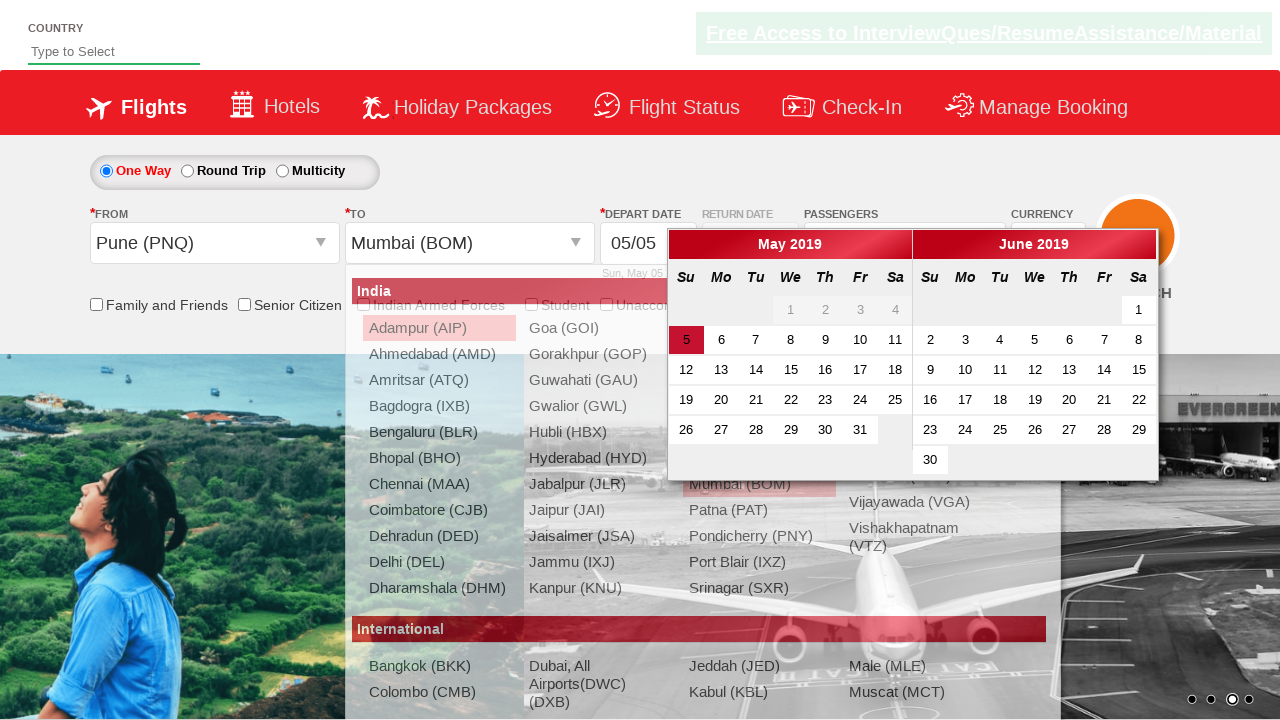

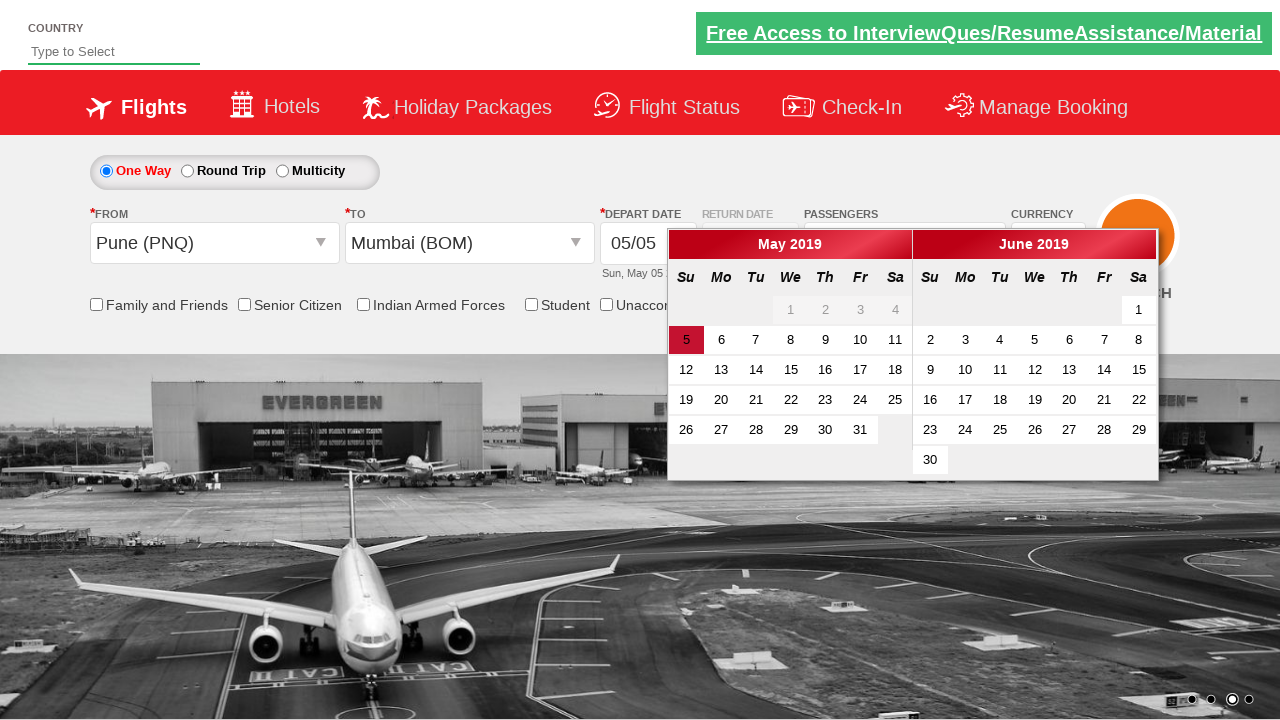